Tests drag-and-drop functionality by dragging an element on the jQuery UI draggable demo page

Starting URL: https://jqueryui.com/draggable/

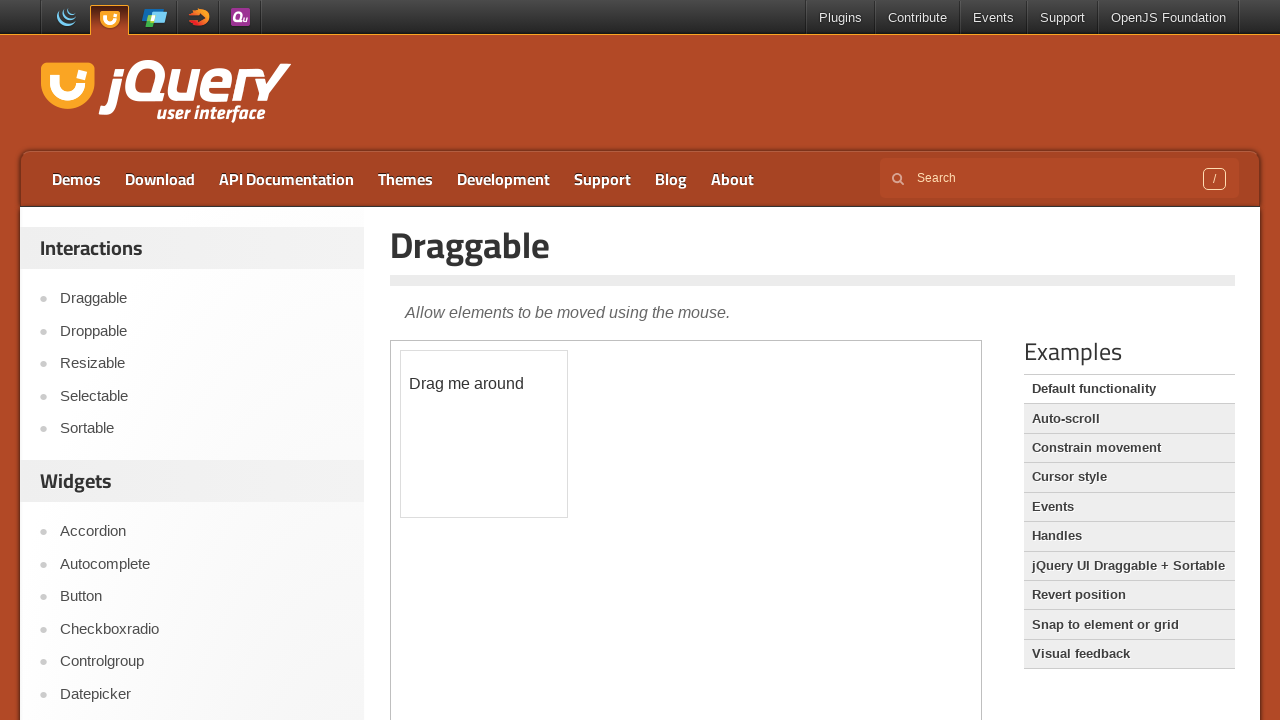

Located the demo iframe containing the draggable element
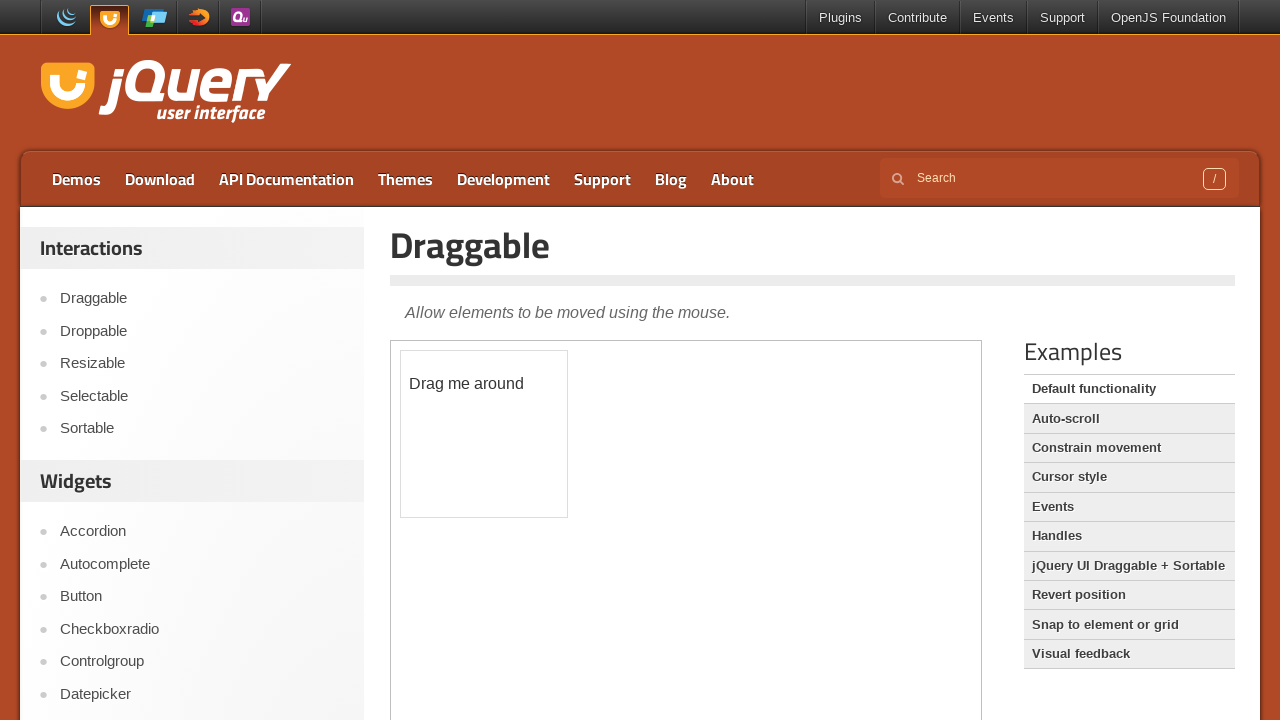

Located the draggable element within the iframe
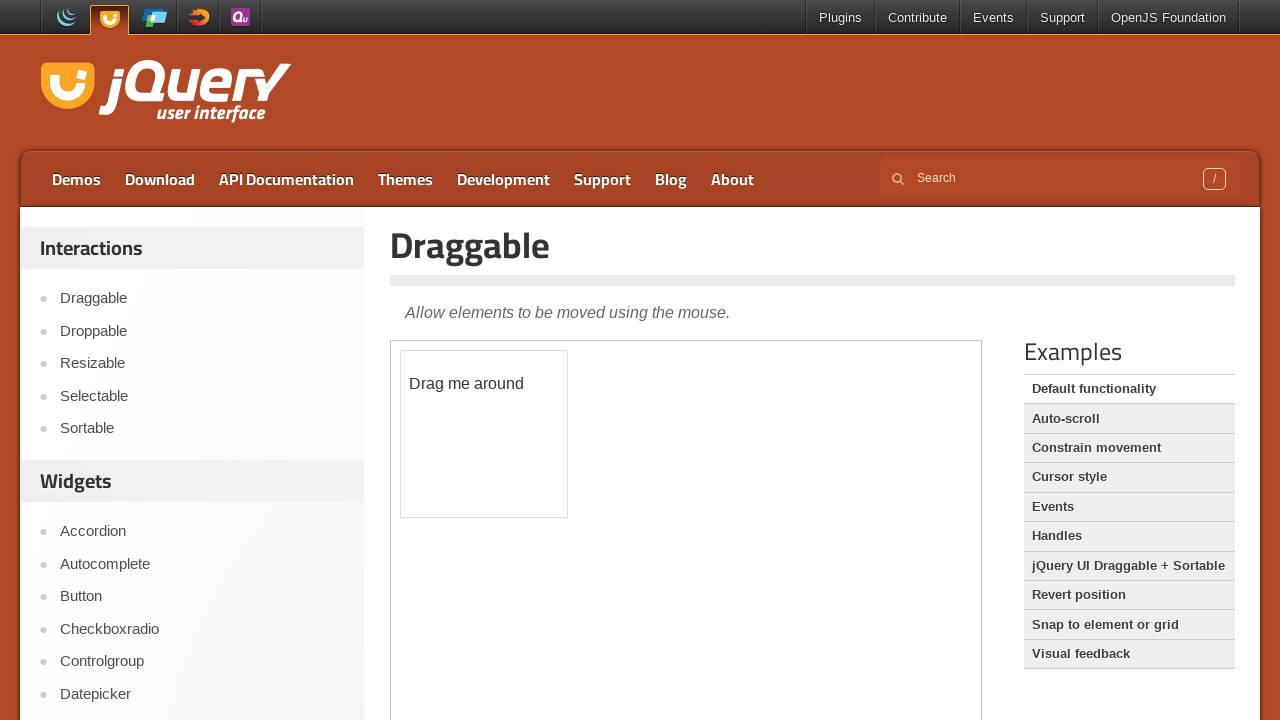

Dragged the element 120px horizontally and 140px vertically at (521, 491)
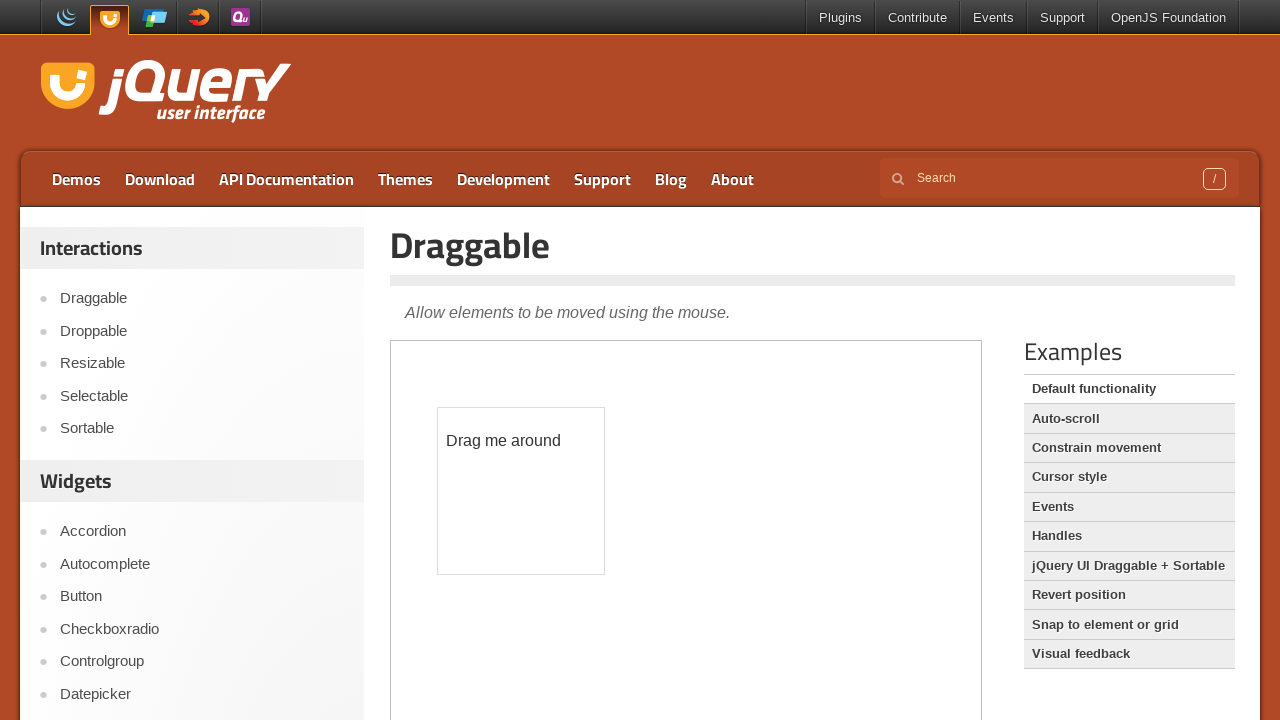

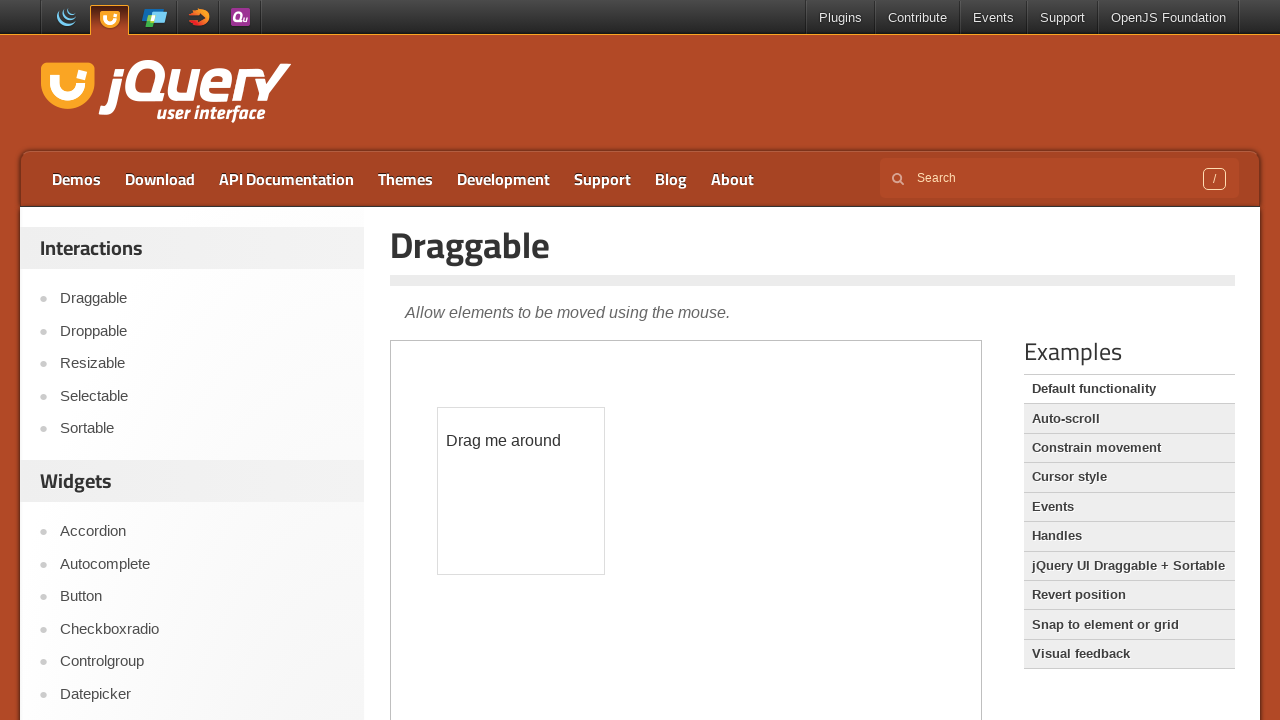